Tests scrolling to form elements and filling in name and date fields on a scroll practice page

Starting URL: https://formy-project.herokuapp.com/scroll

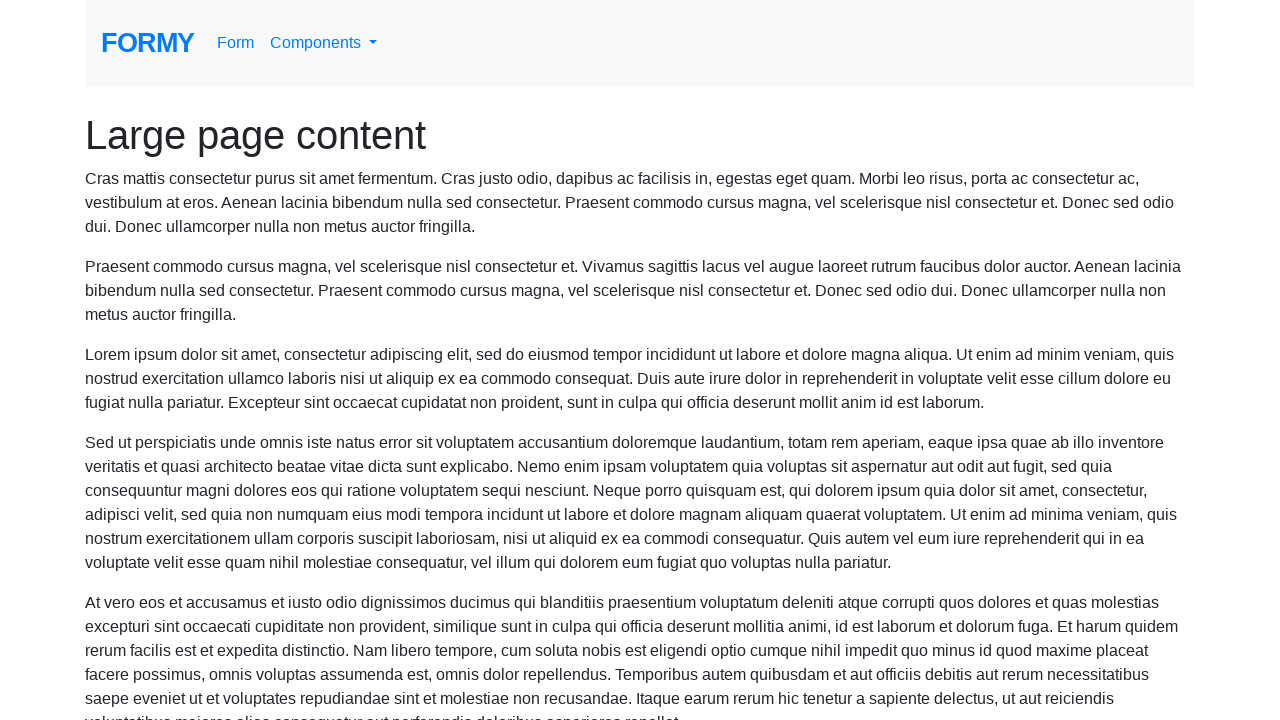

Located name field element
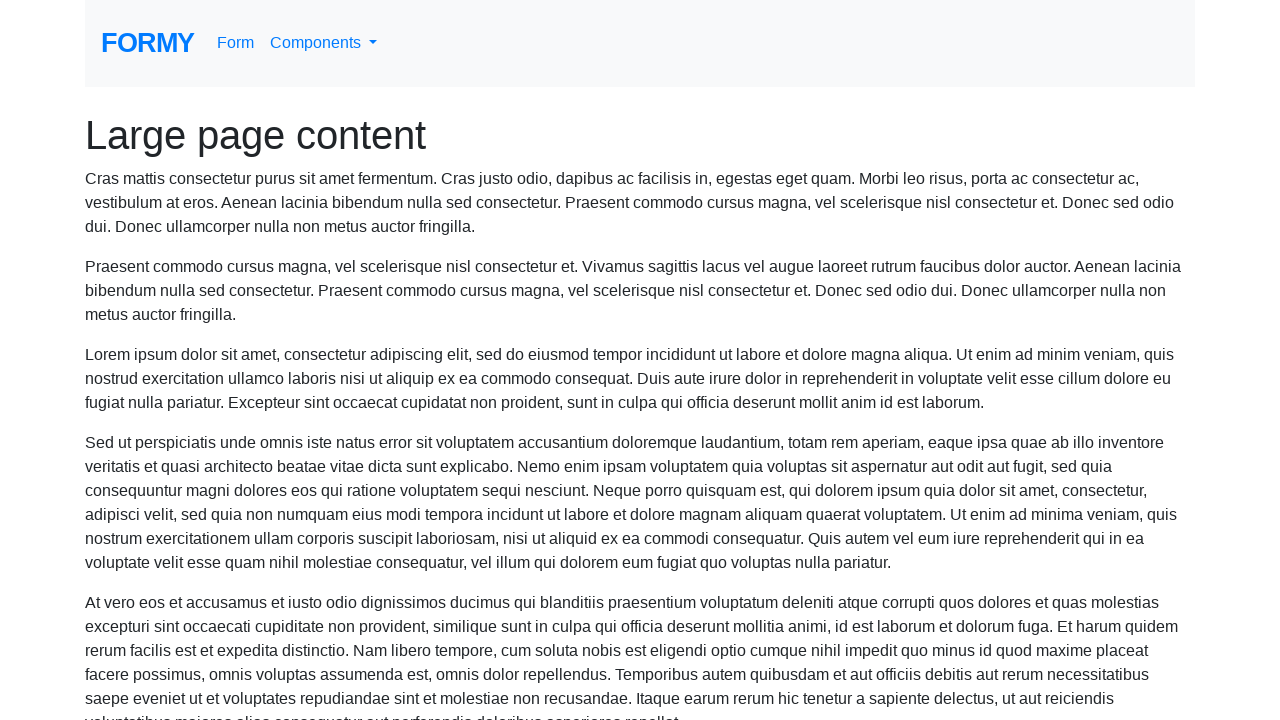

Scrolled to name field
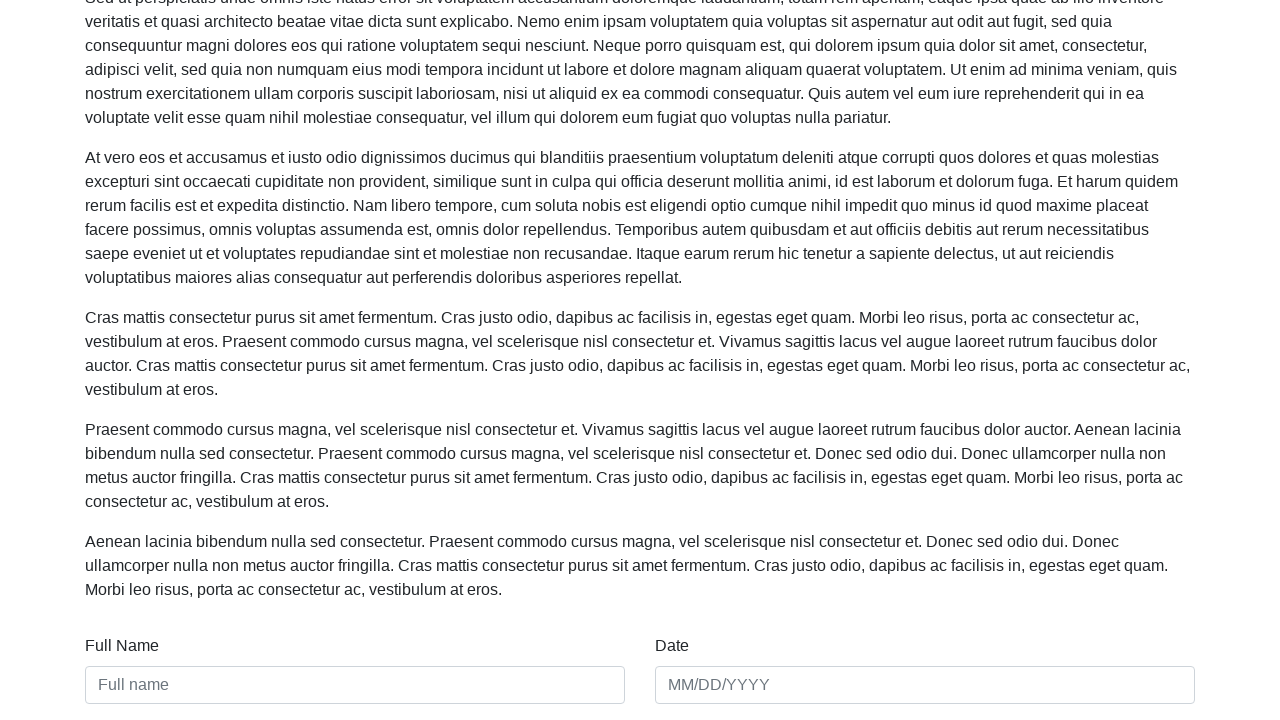

Filled name field with 'Sai' on #name
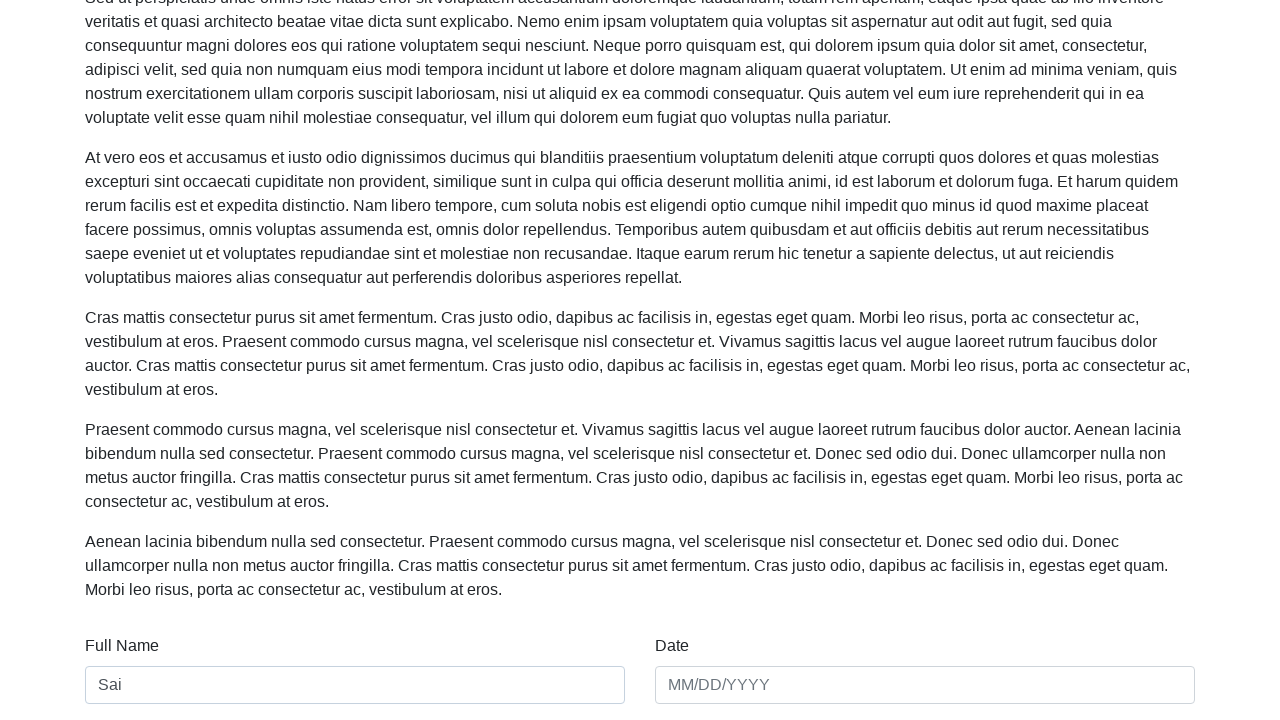

Filled date field with '22/10/2020' on #date
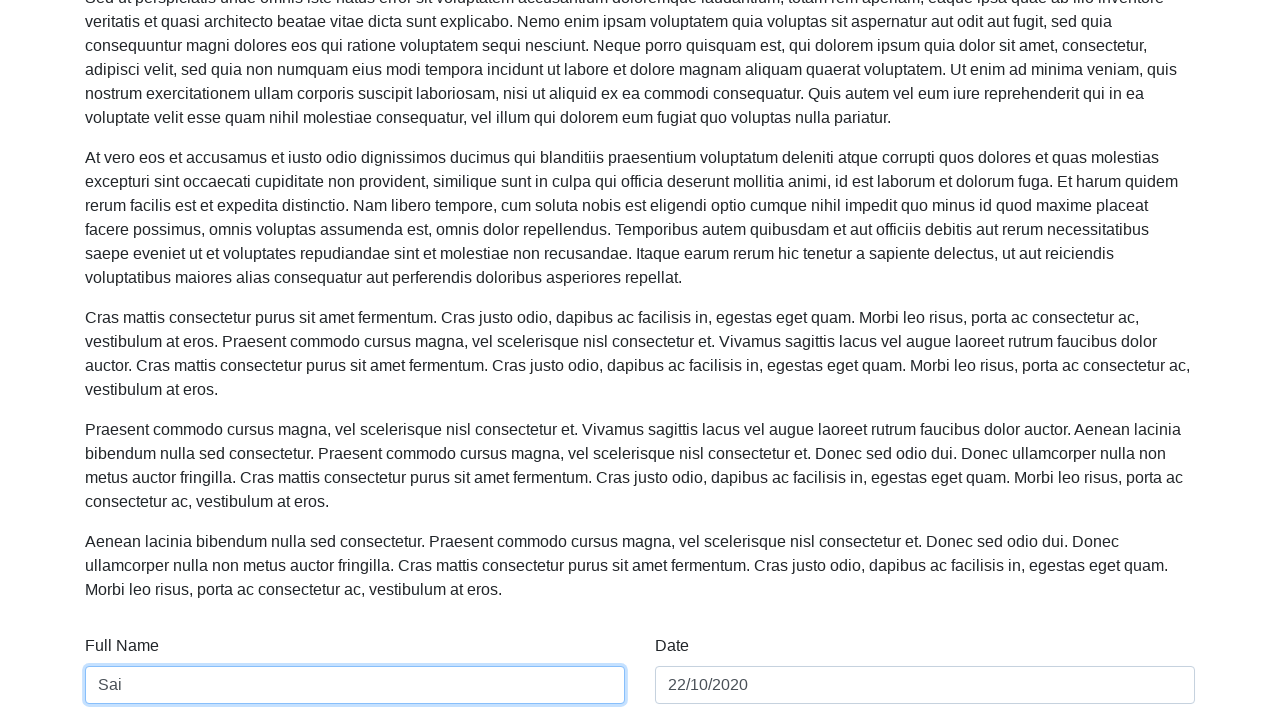

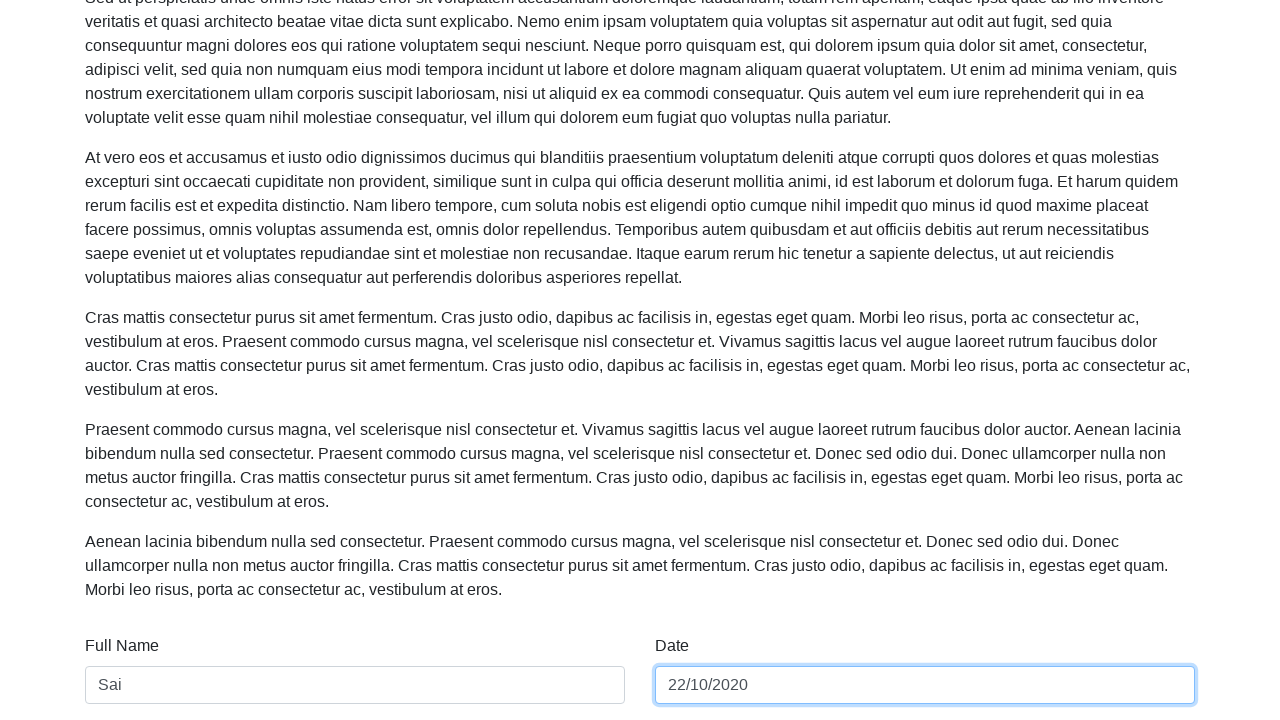